Tests dynamic controls on a webpage by clicking the Enable button to enable an input field, entering text, clearing it, then navigating to a drag and drop page to verify element locations.

Starting URL: https://the-internet.herokuapp.com/dynamic_controls

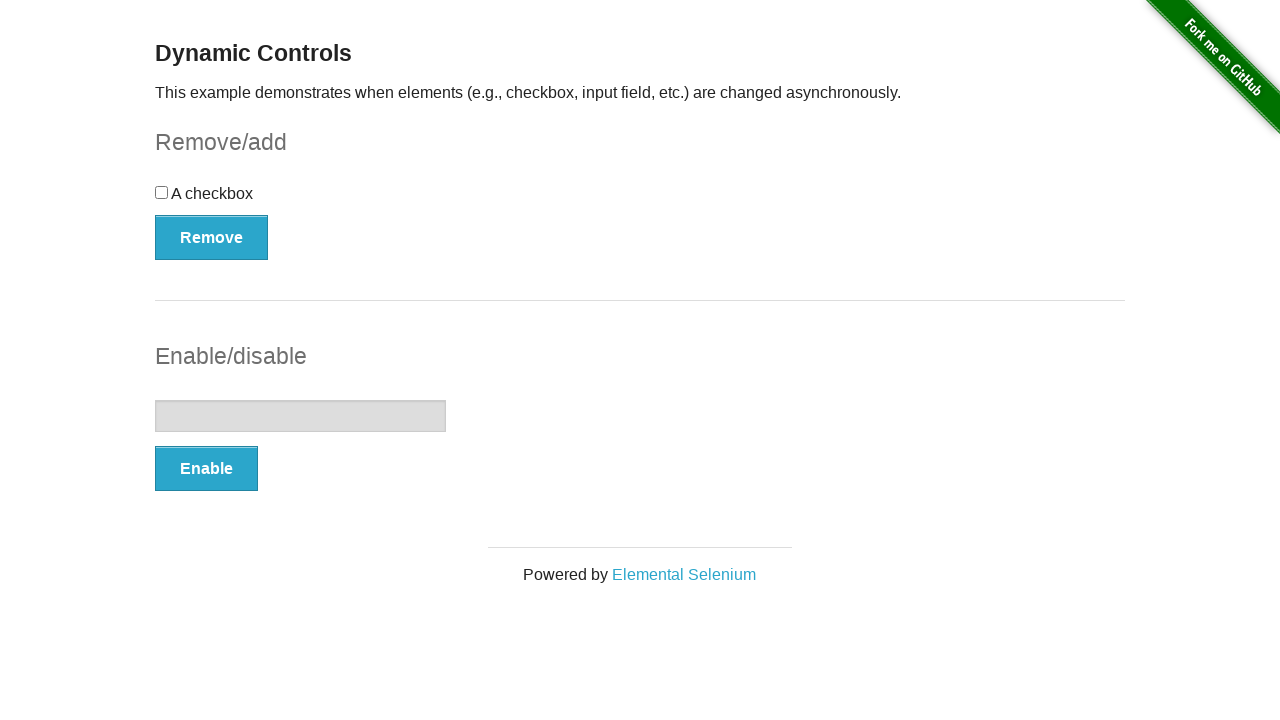

Clicked Enable button to enable input field at (206, 469) on xpath=//button[text()='Enable']
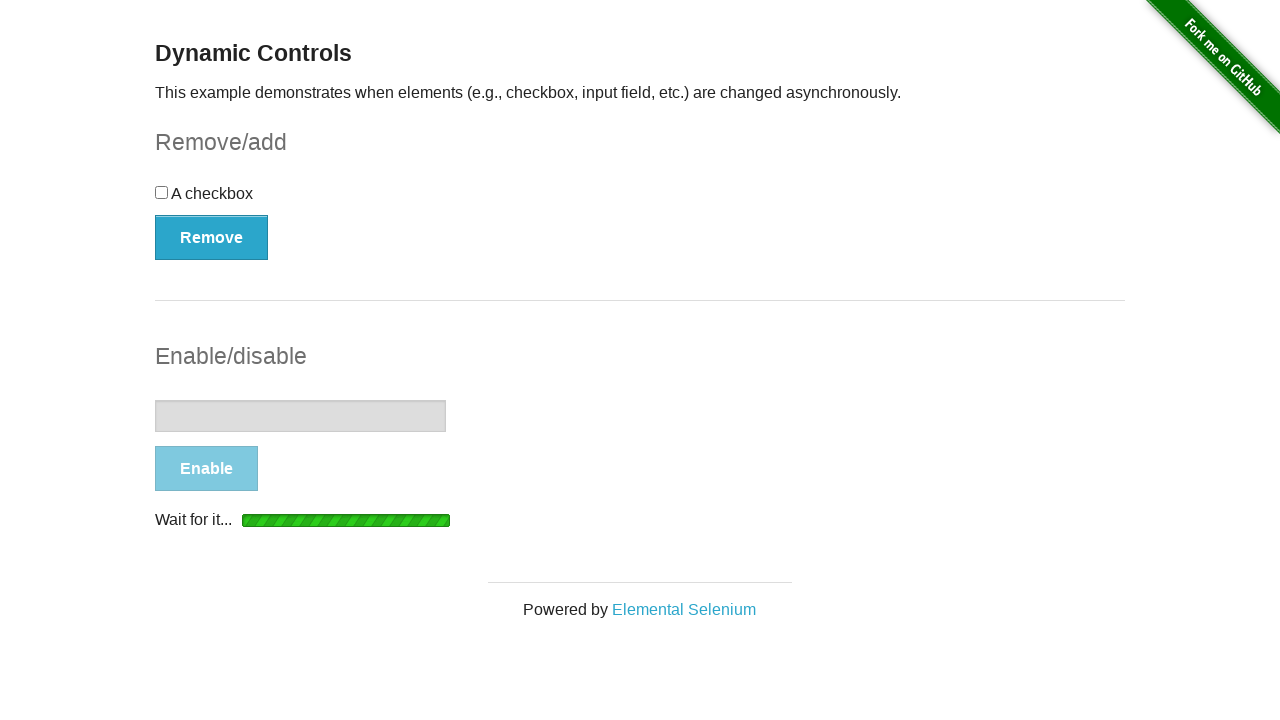

Input field became visible
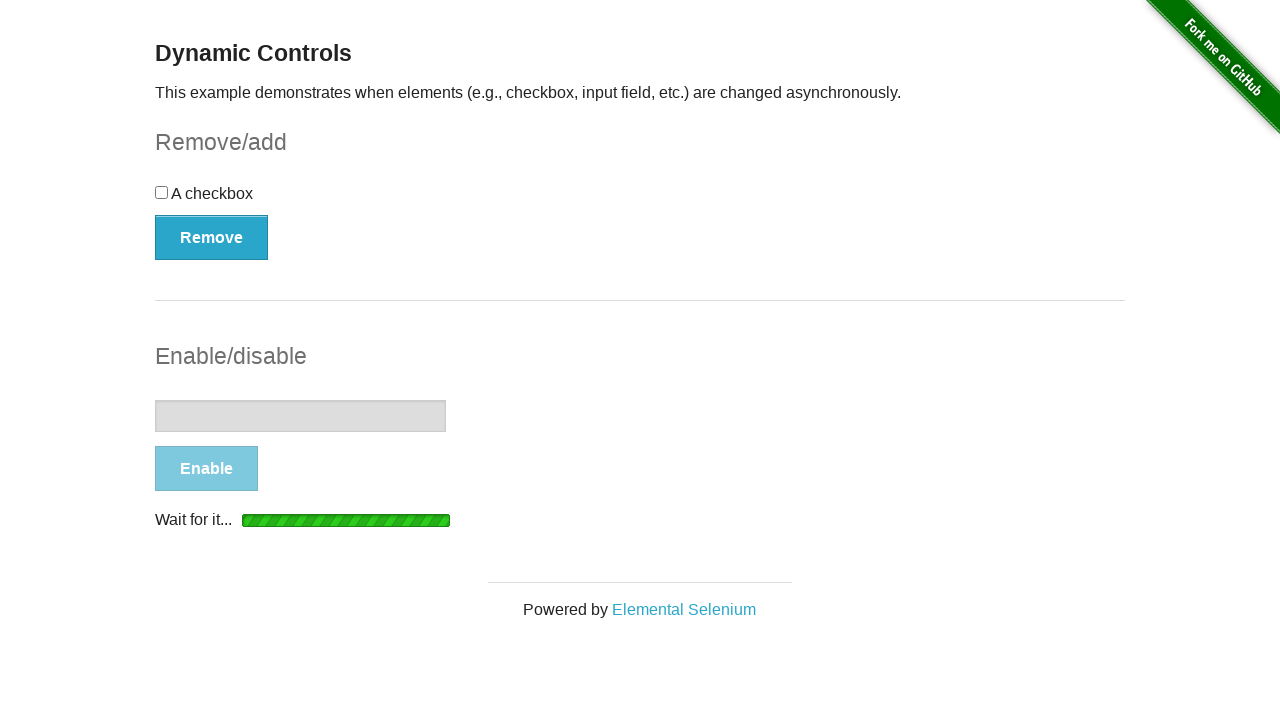

Message element loaded
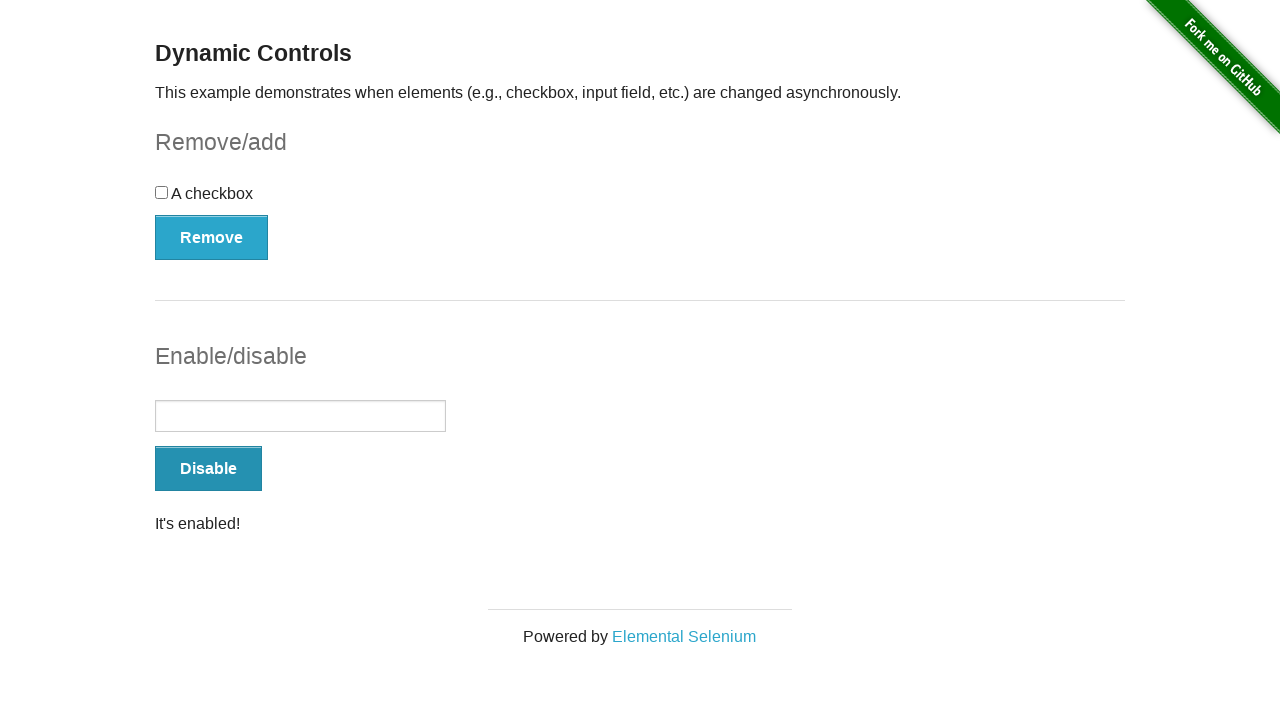

Input field element is visible and ready
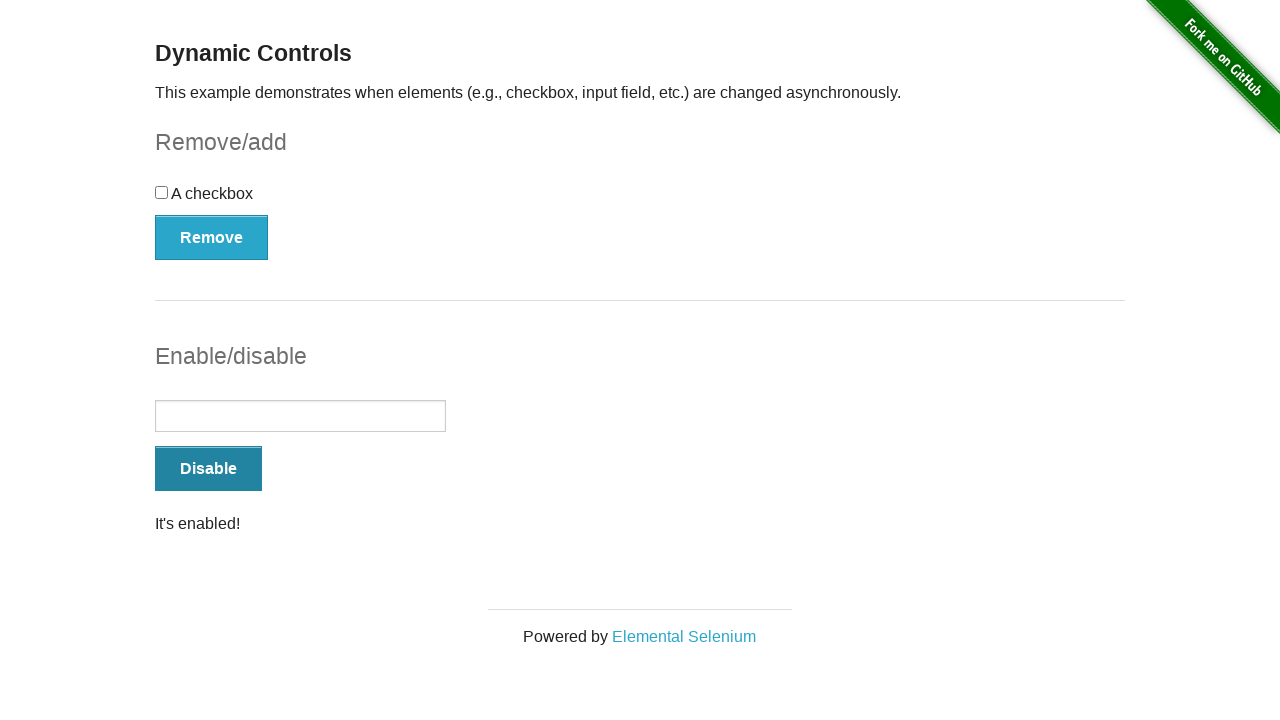

Input field is now enabled and ready for input
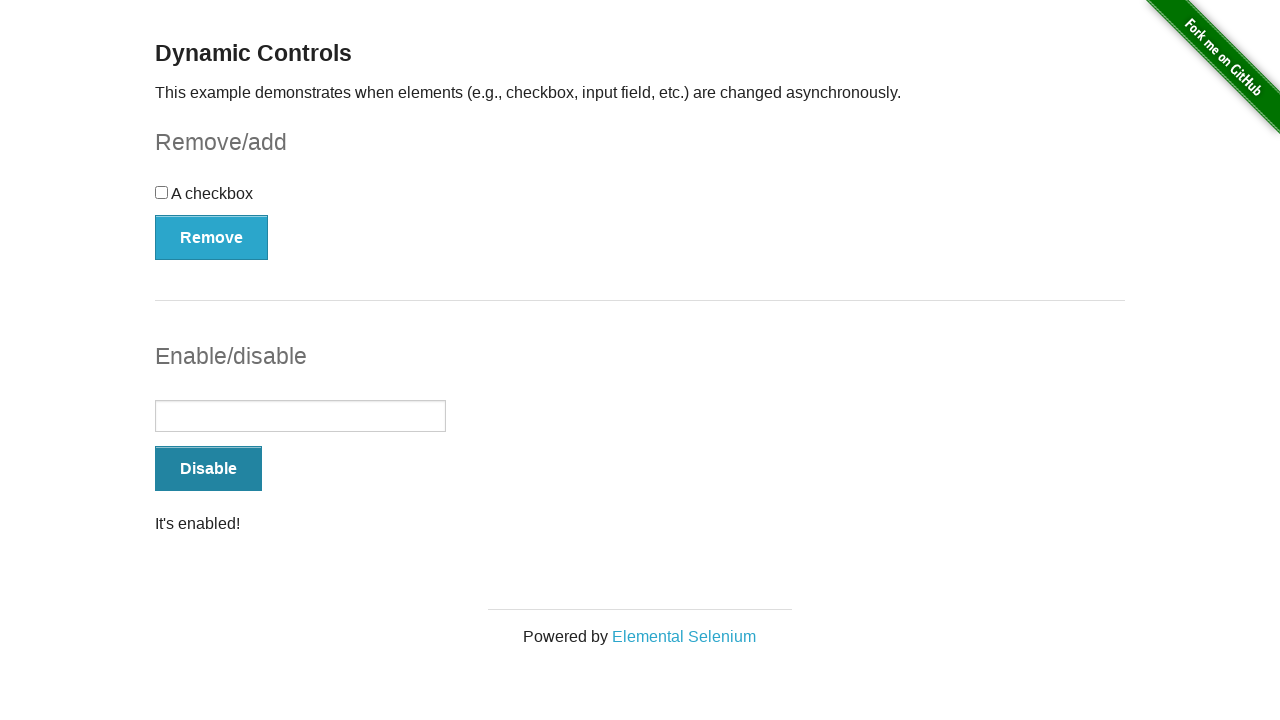

Entered 'Bootcamp' into the input field on //*[@id='input-example']//input
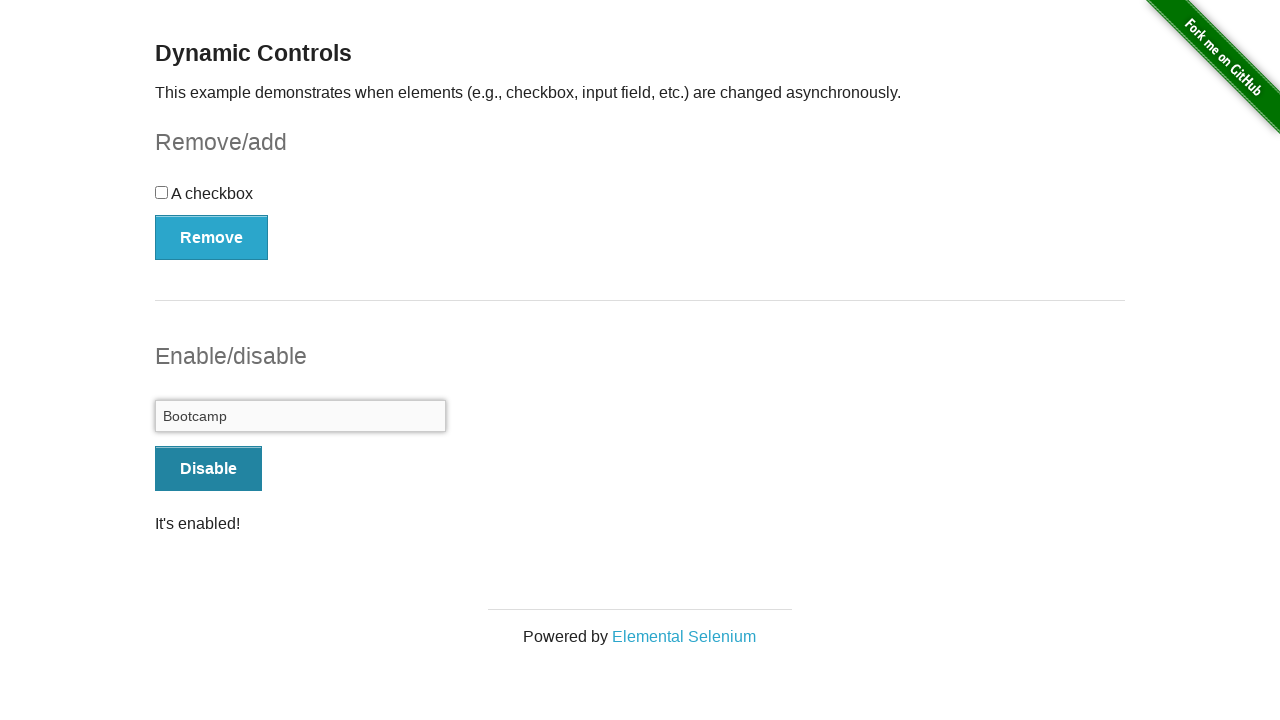

Cleared the input field on //*[@id='input-example']//input
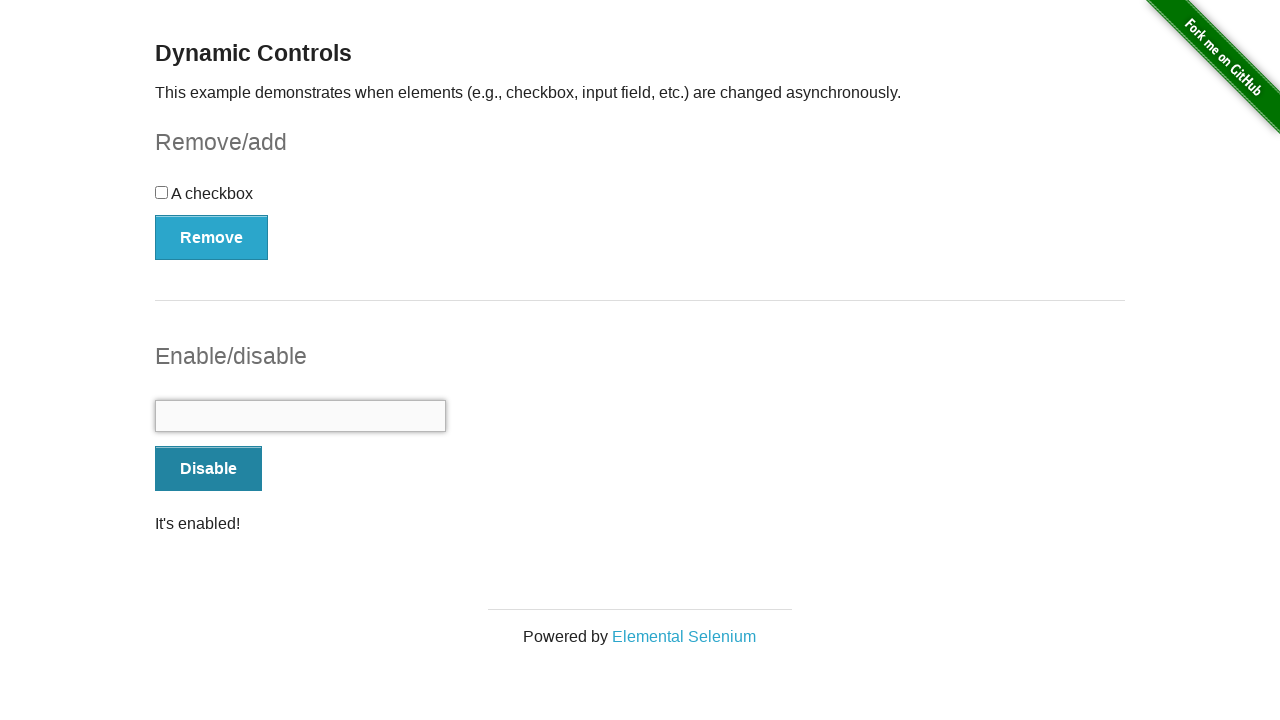

Navigated to drag and drop page
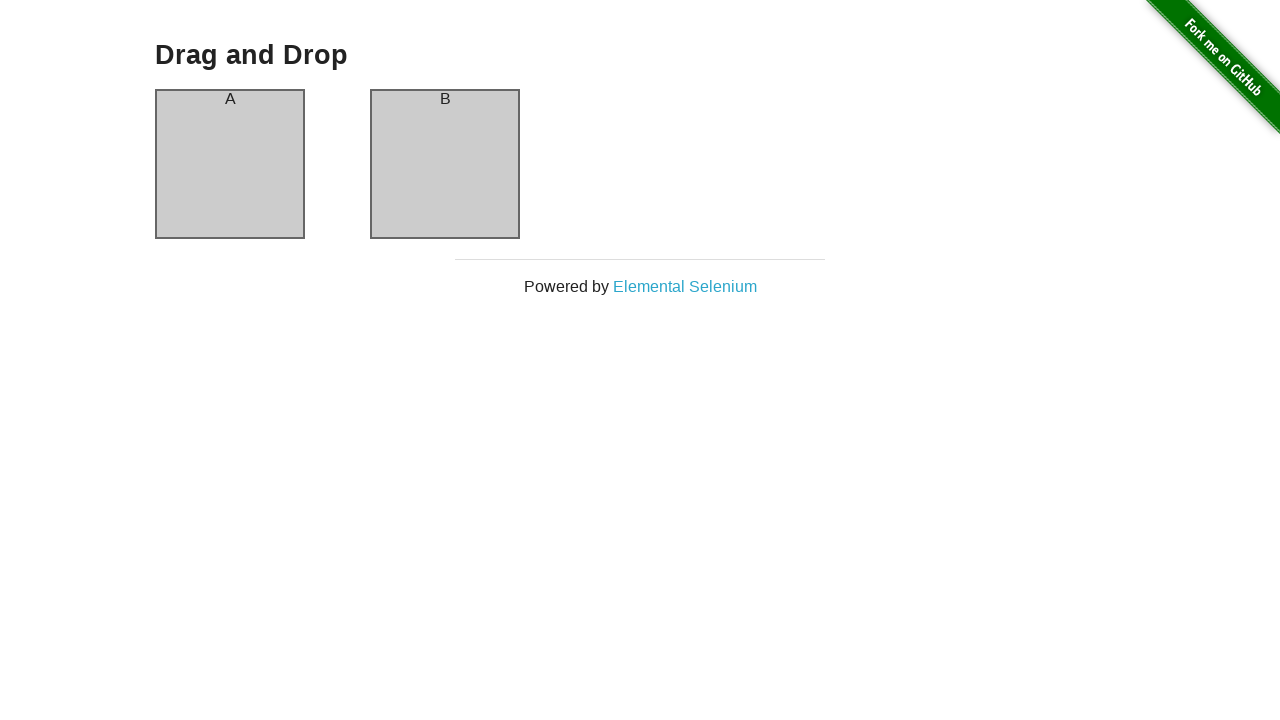

Column A element is visible
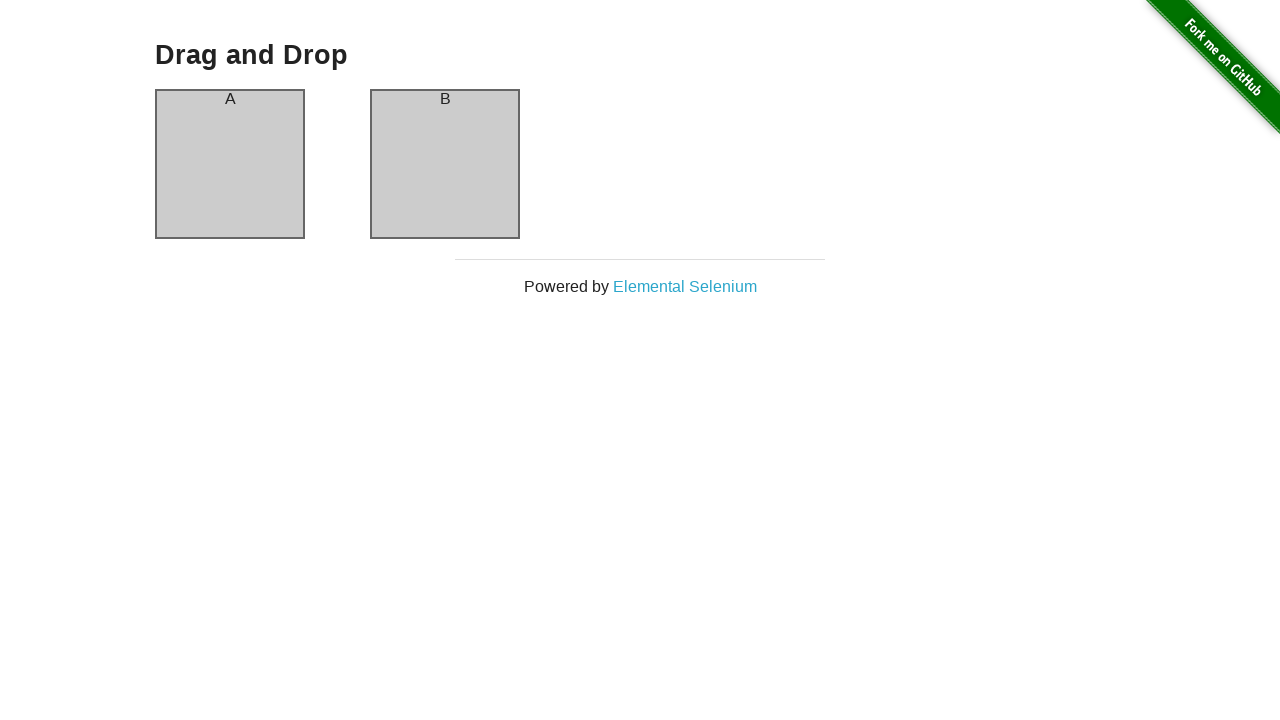

Column B element is visible
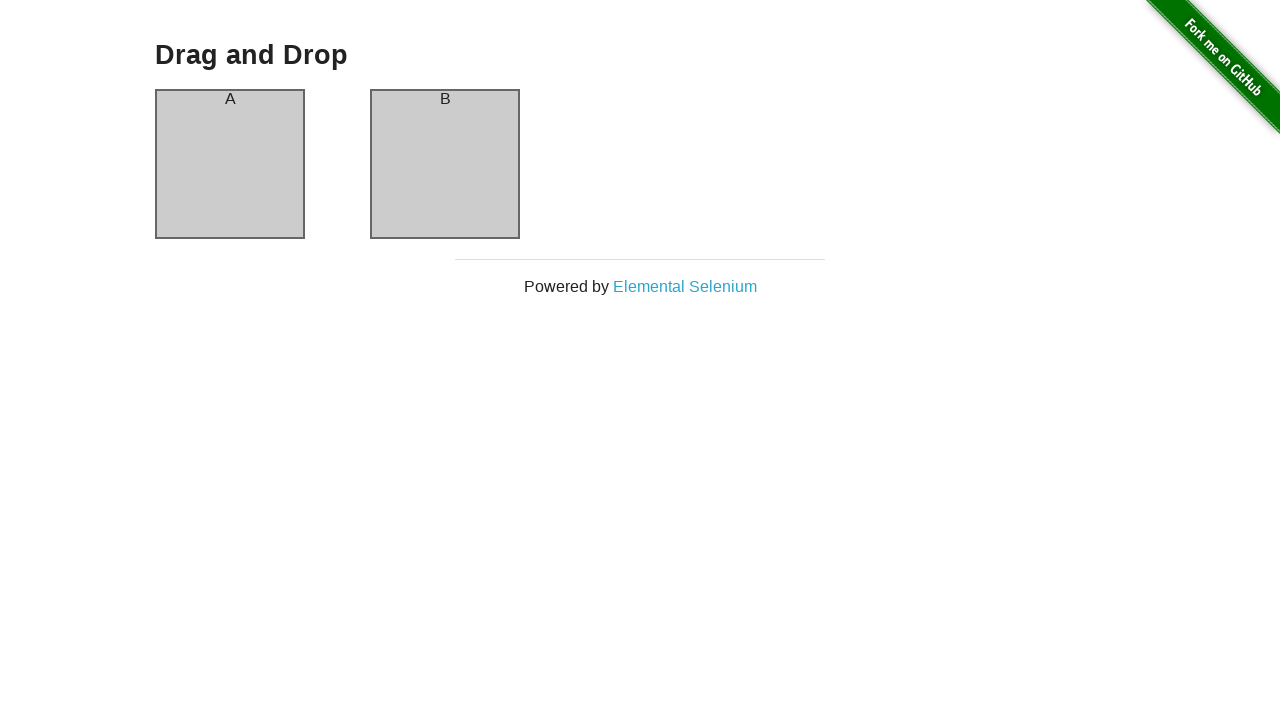

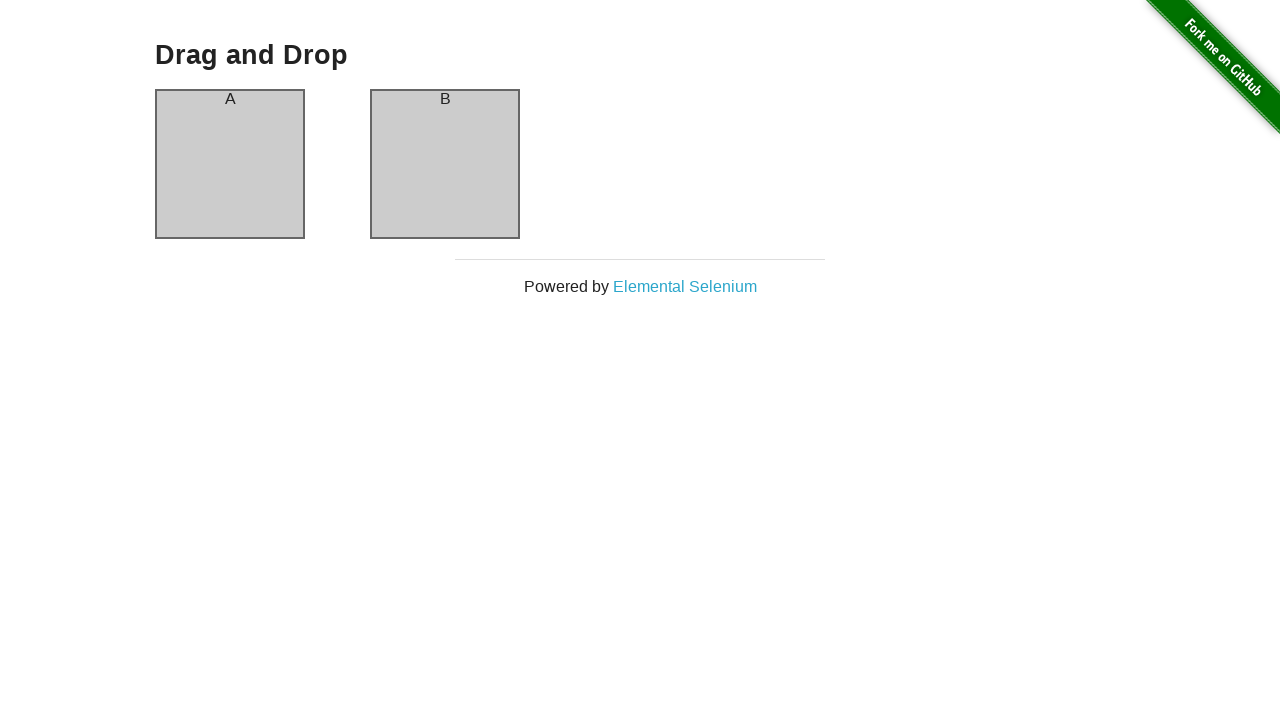